Tests registration error handling by entering an invalid 4-digit zip code and verifying the error message appears

Starting URL: https://sharelane.com/cgi-bin/main.py

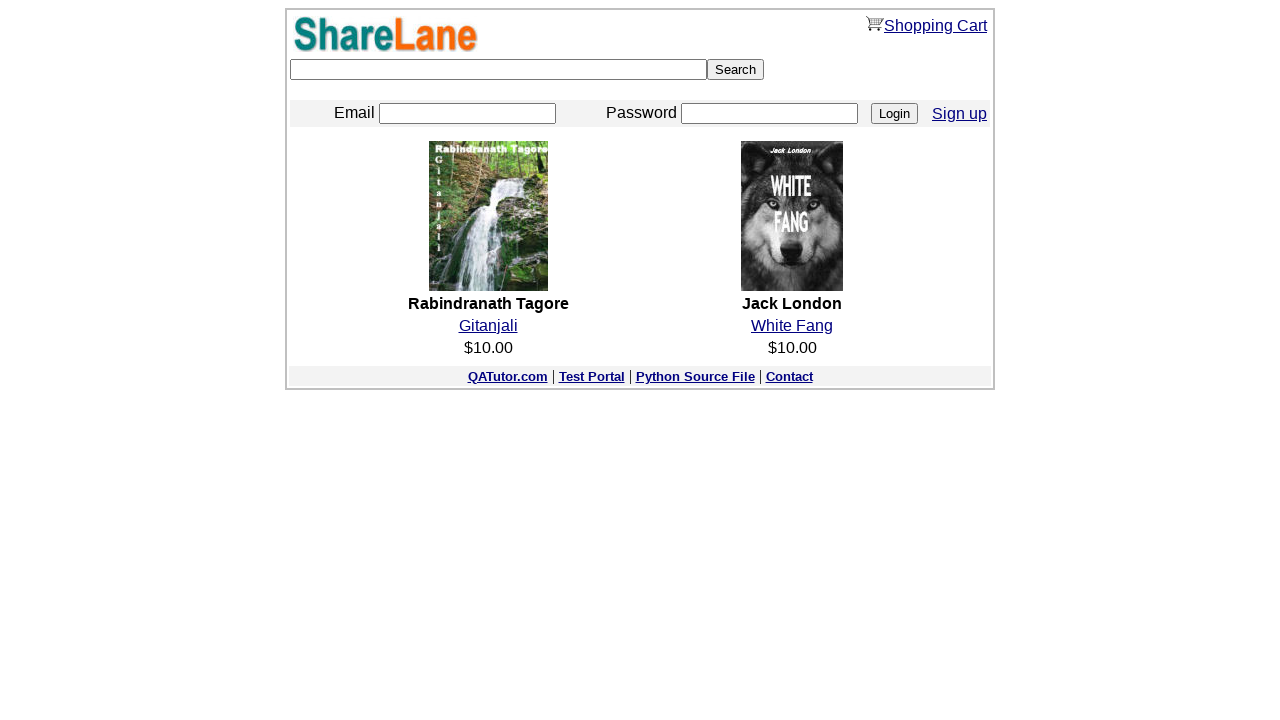

Navigated to ShareLane registration page
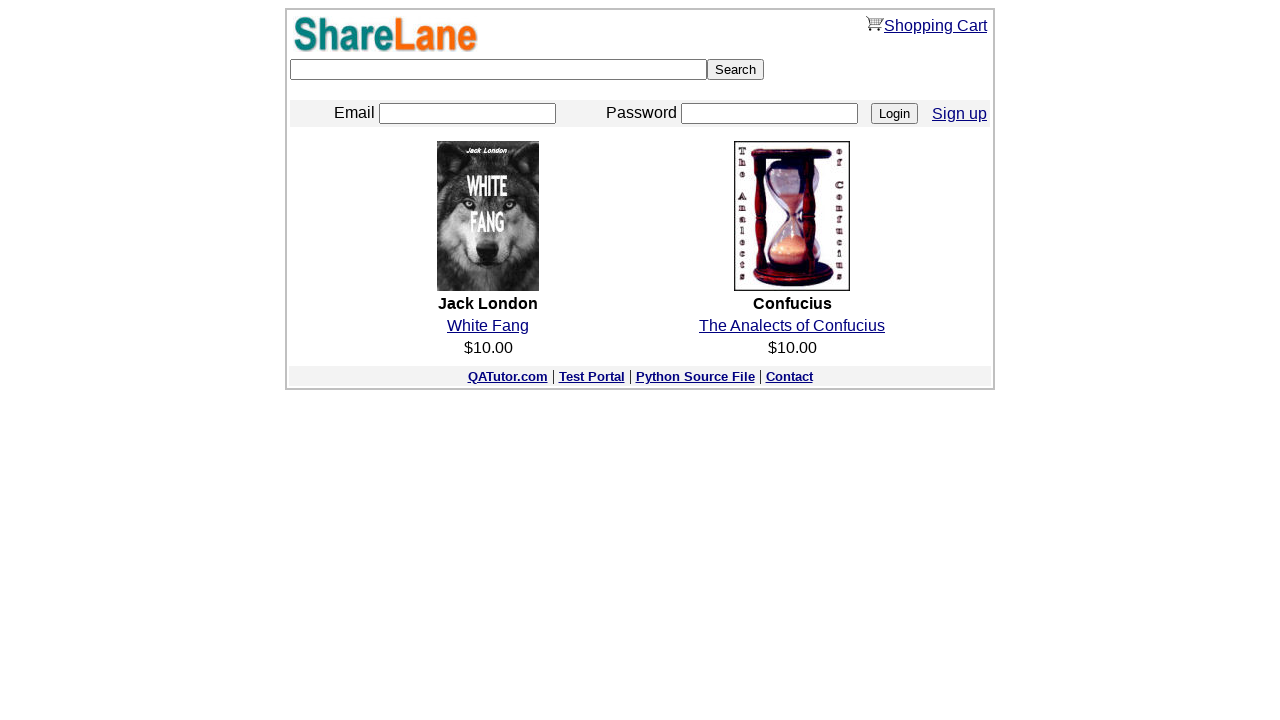

Clicked sign up button at (960, 113) on a[href='./register.py']
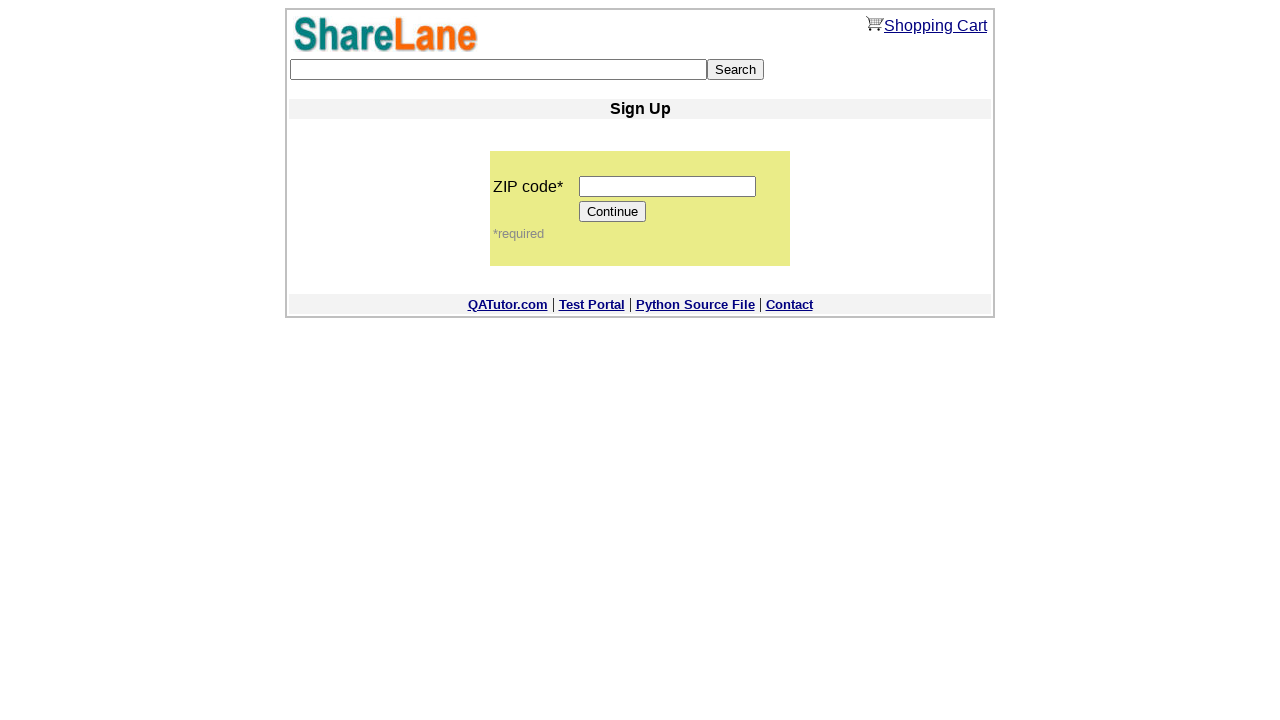

Entered invalid 4-digit zip code '1234' on input[name='zip_code']
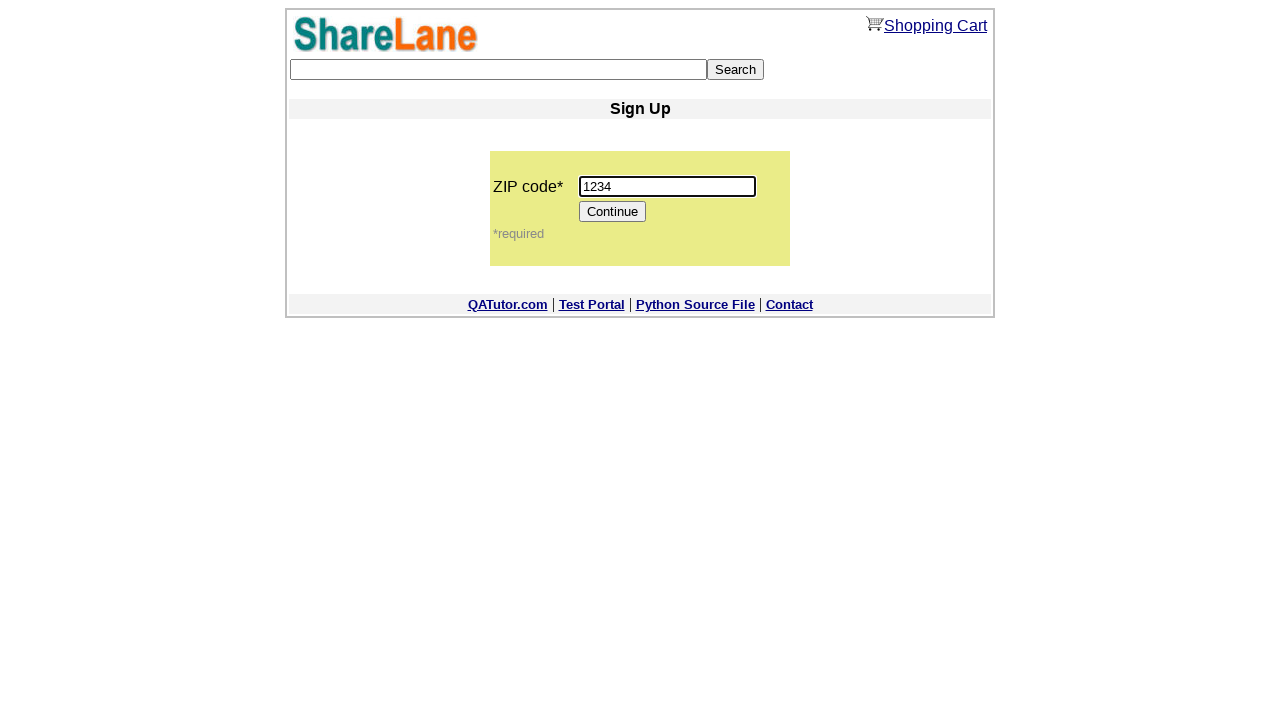

Clicked Continue button at (613, 212) on input[value='Continue']
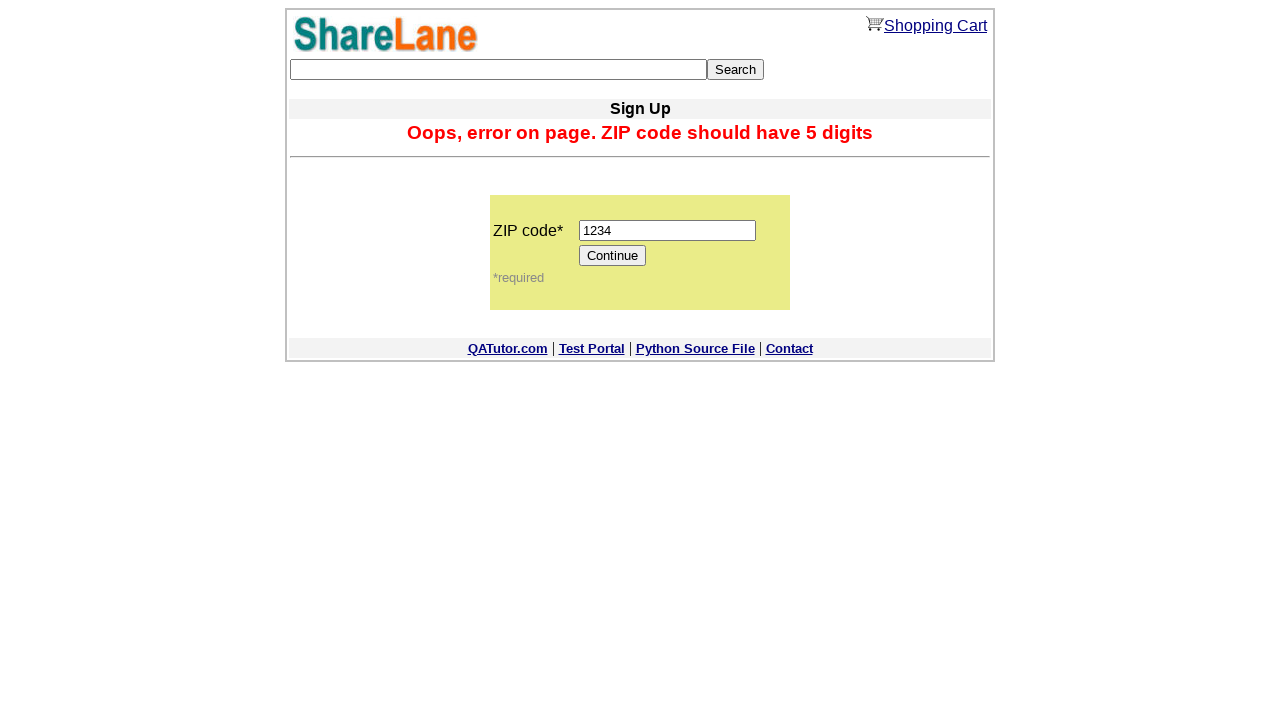

Error message appeared confirming invalid zip code rejection
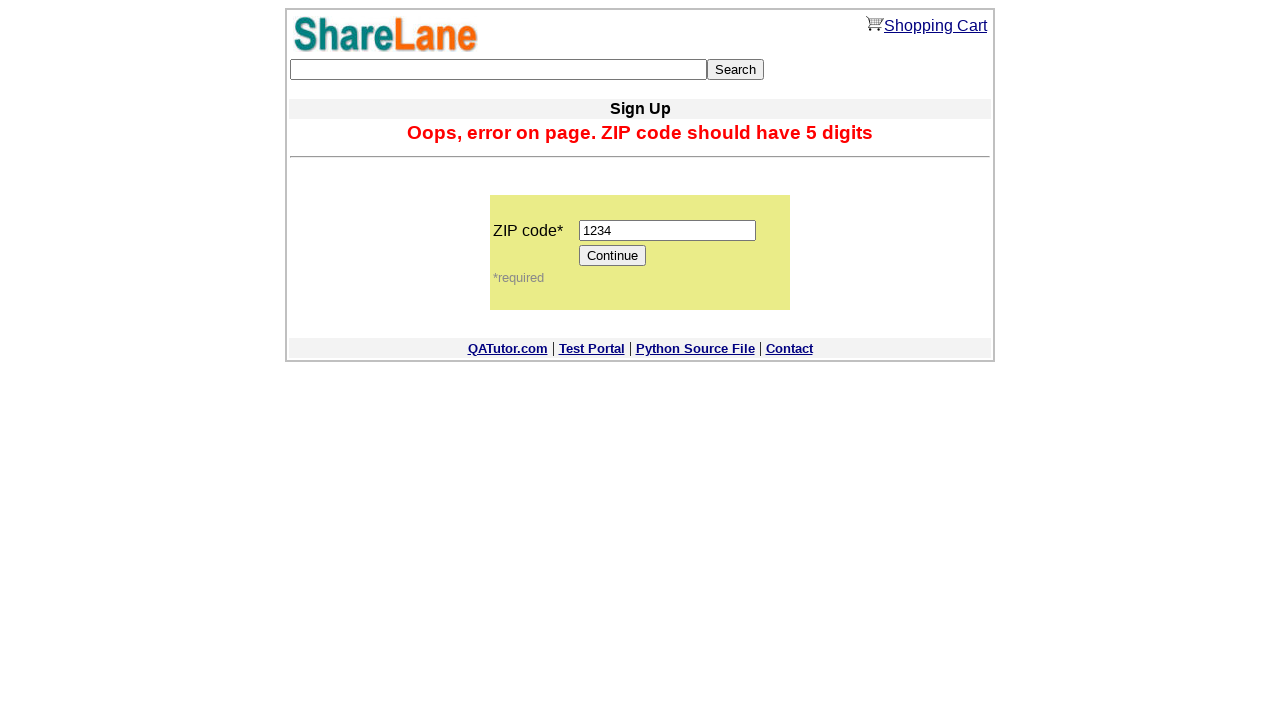

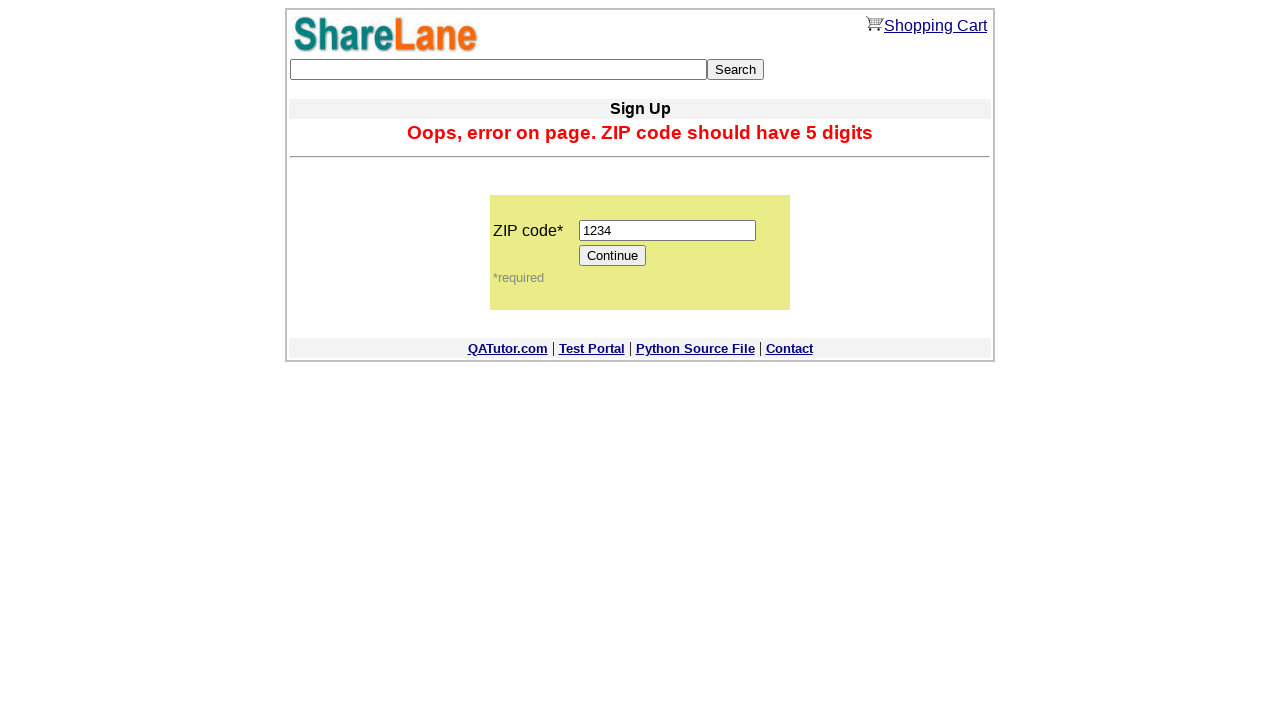